Tests dynamic page loading where the target element is already in the DOM but hidden, clicking Start to reveal the finish text after the loading bar completes.

Starting URL: https://the-internet.herokuapp.com/dynamic_loading/1

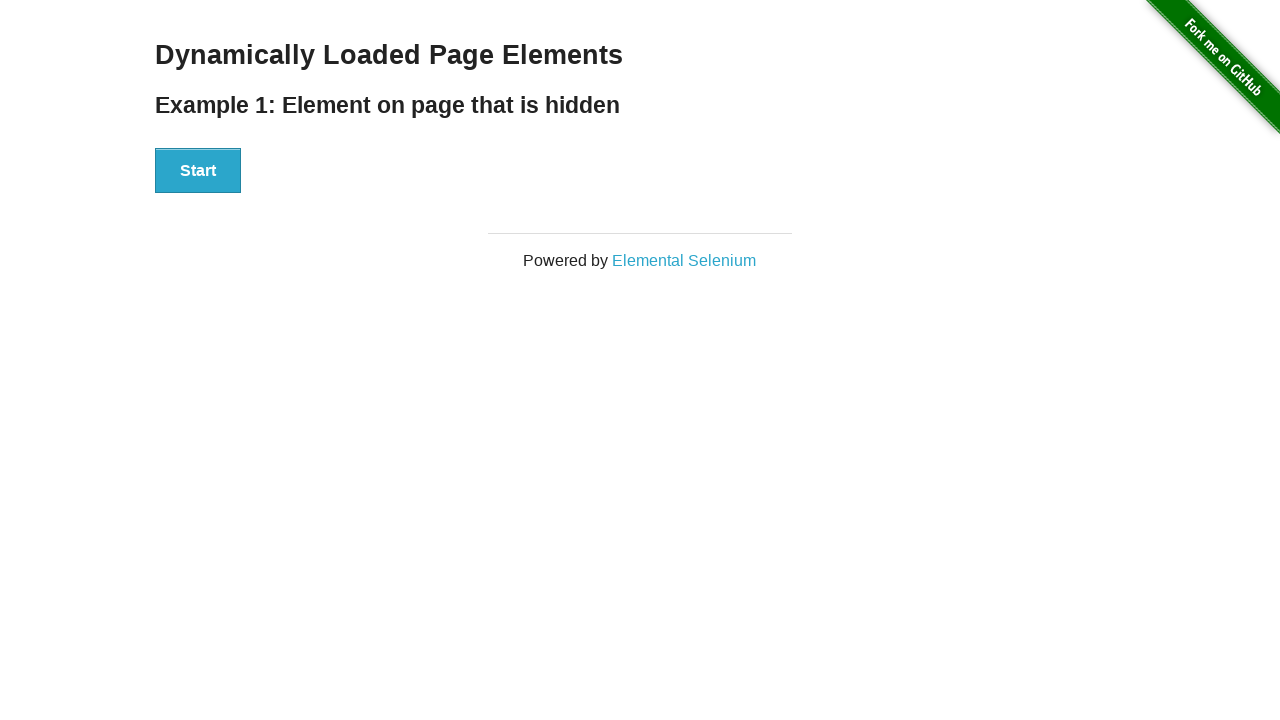

Clicked Start button to initiate dynamic loading at (198, 171) on #start button
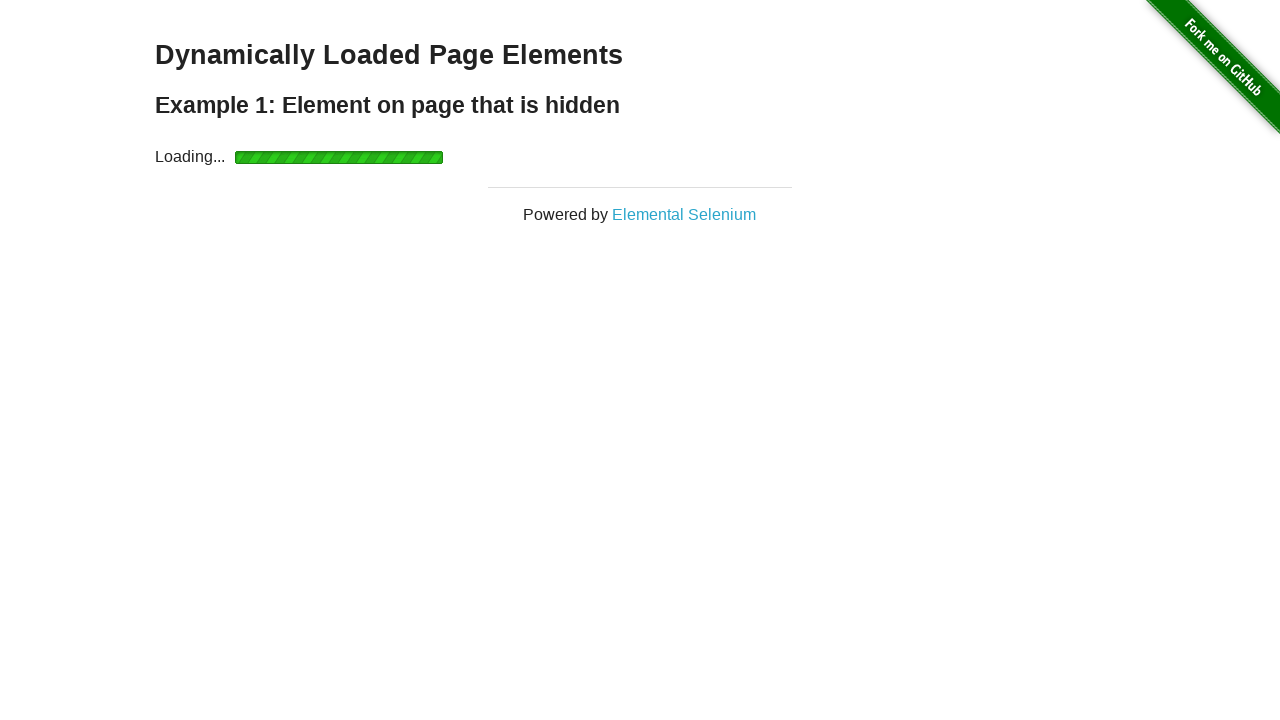

Waited for finish text to become visible after loading bar completed
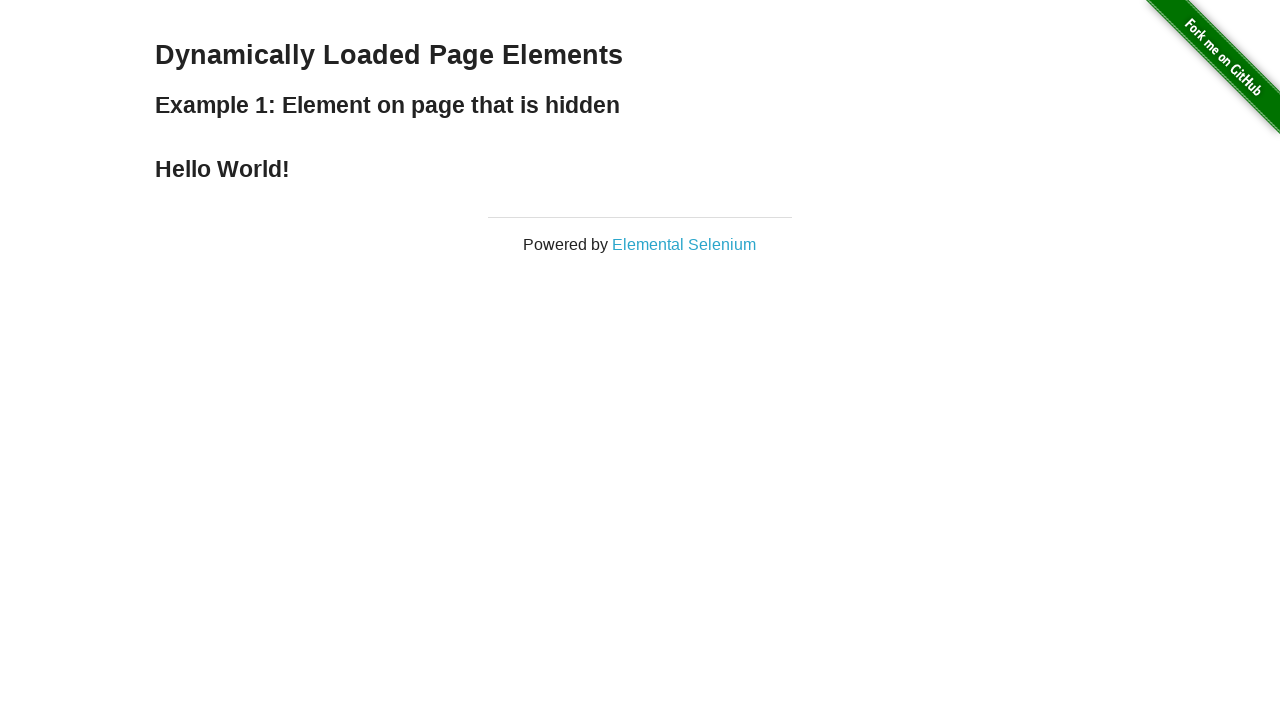

Verified finish element is visible
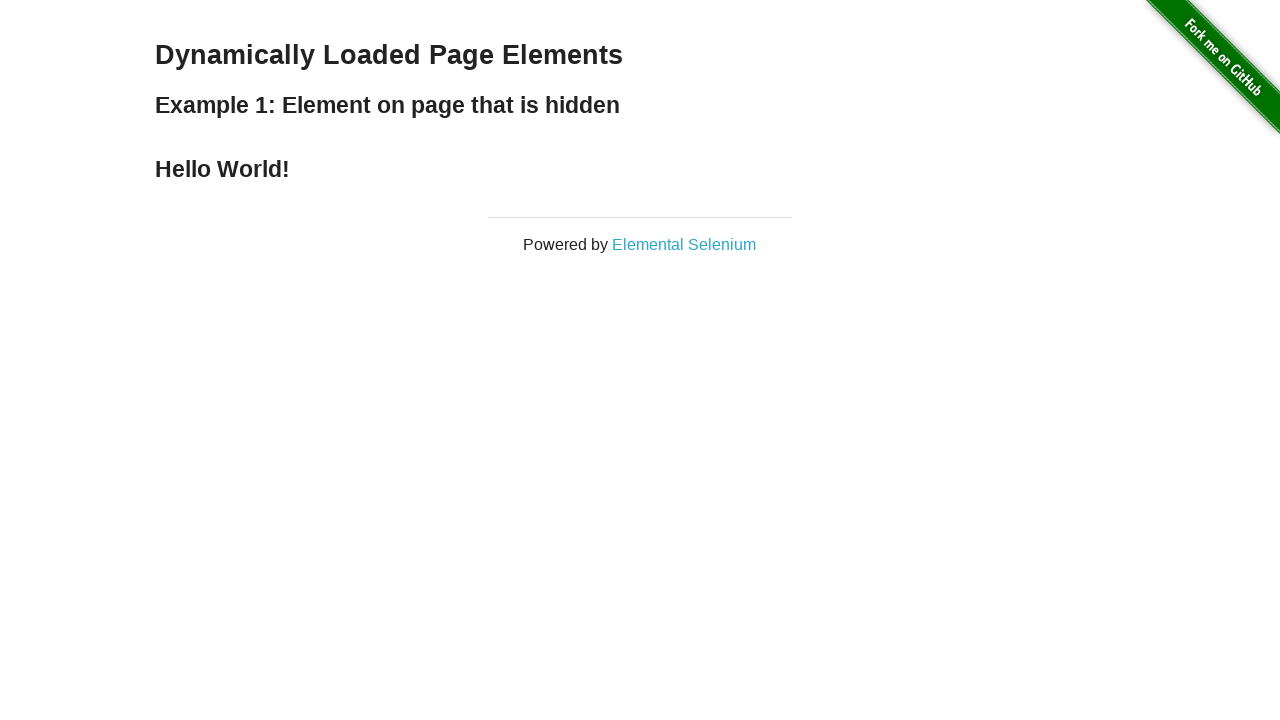

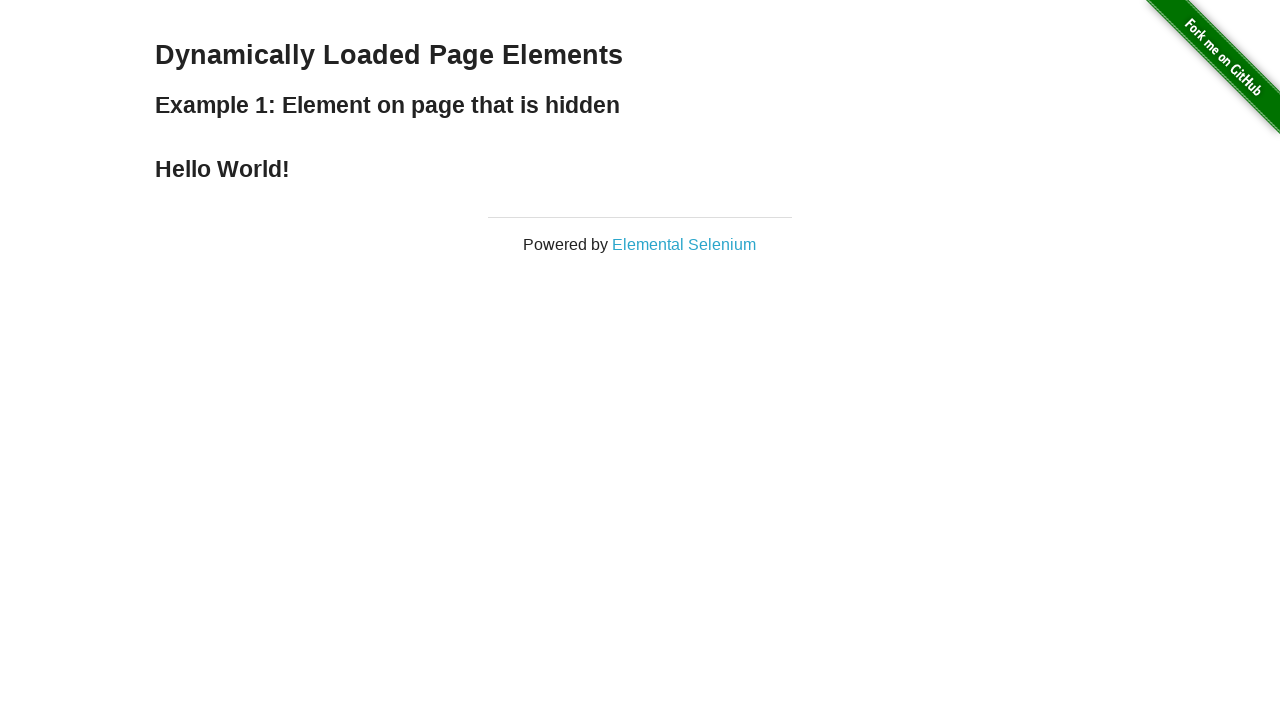